Tests the range slider by clicking and dragging it to change the value

Starting URL: https://bonigarcia.dev/selenium-webdriver-java/web-form.html

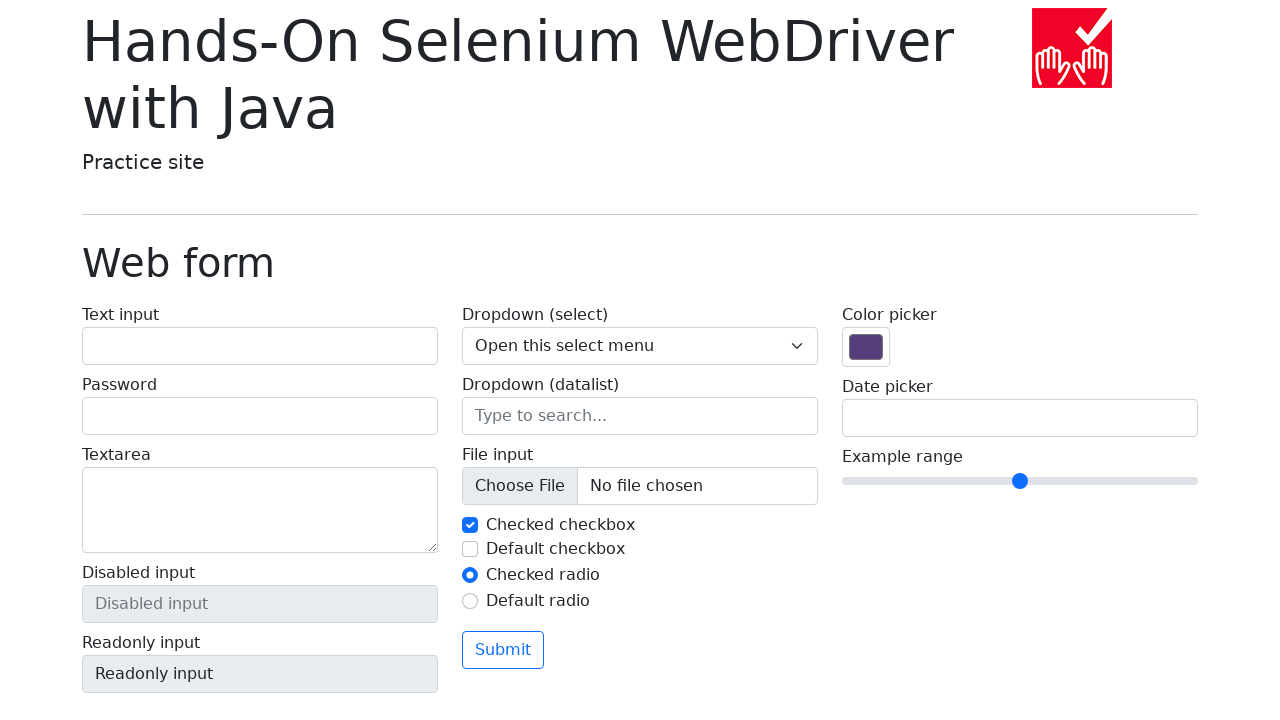

Waited for 'Example range' label to load
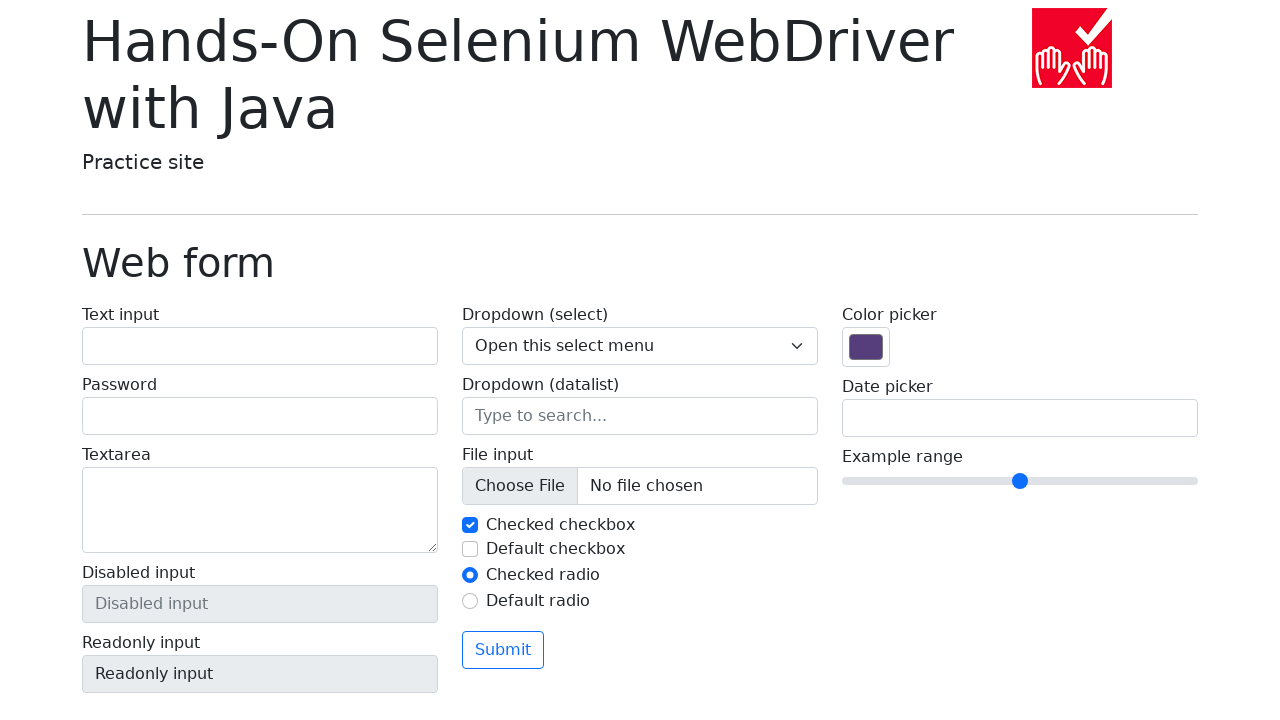

Clicked on the range slider element at (1020, 481) on input[name='my-range']
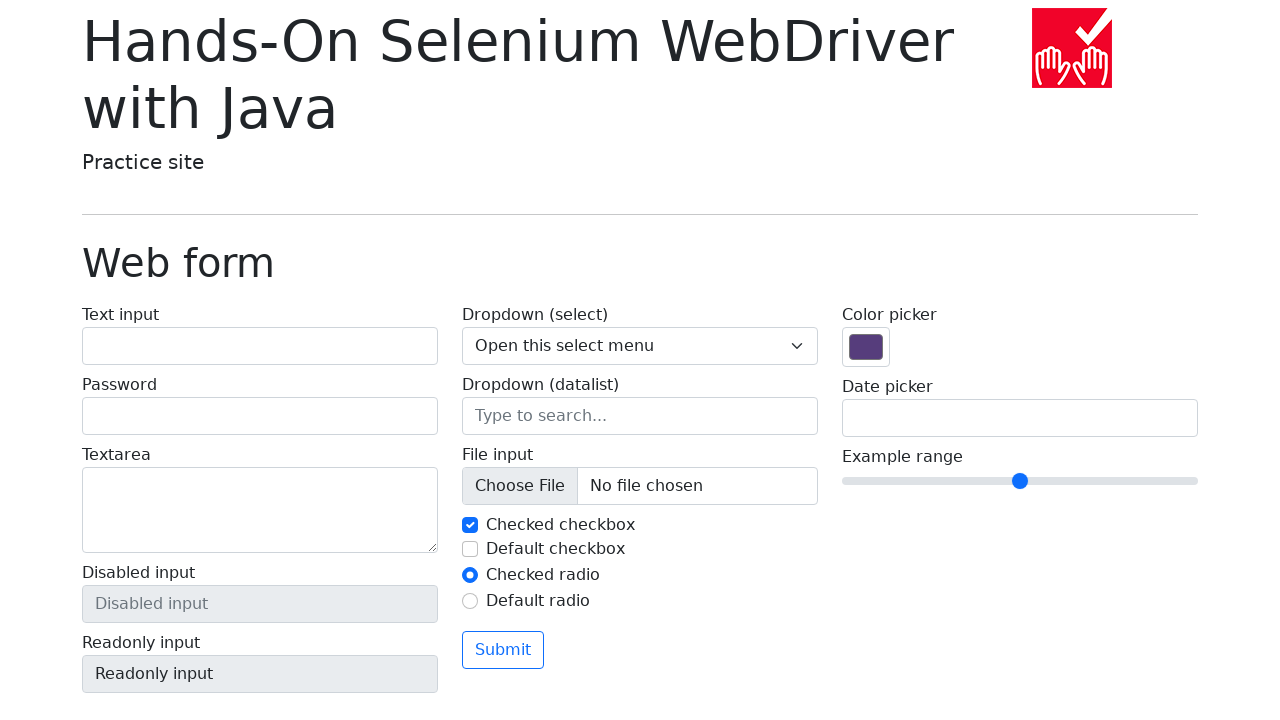

Moved mouse to center of range slider at (1020, 481)
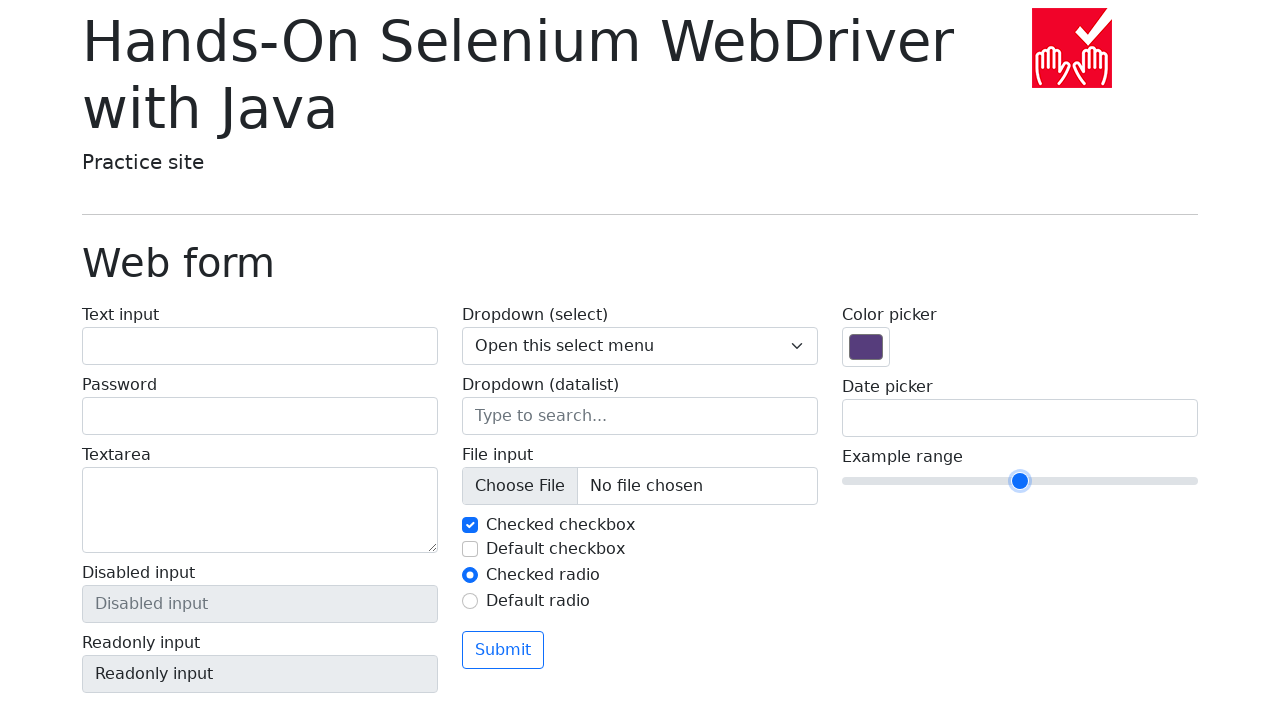

Pressed mouse button down on range slider at (1020, 481)
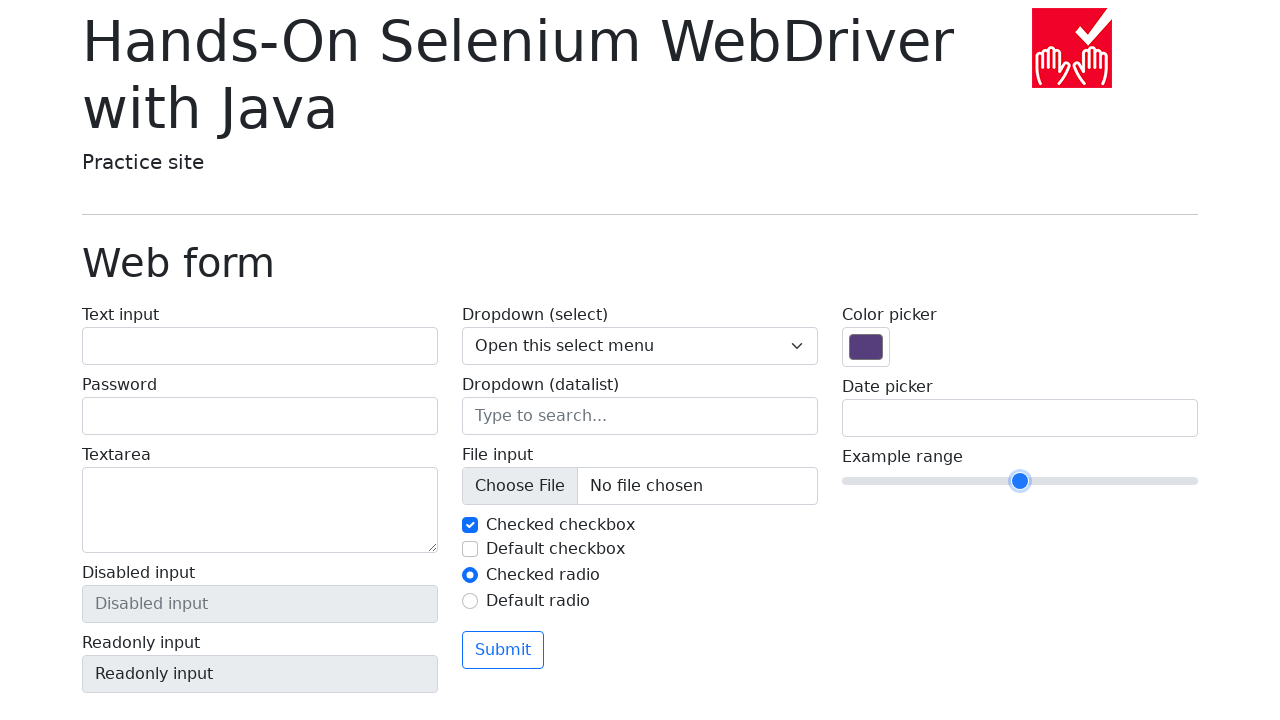

Dragged slider 50 pixels to the right at (1070, 481)
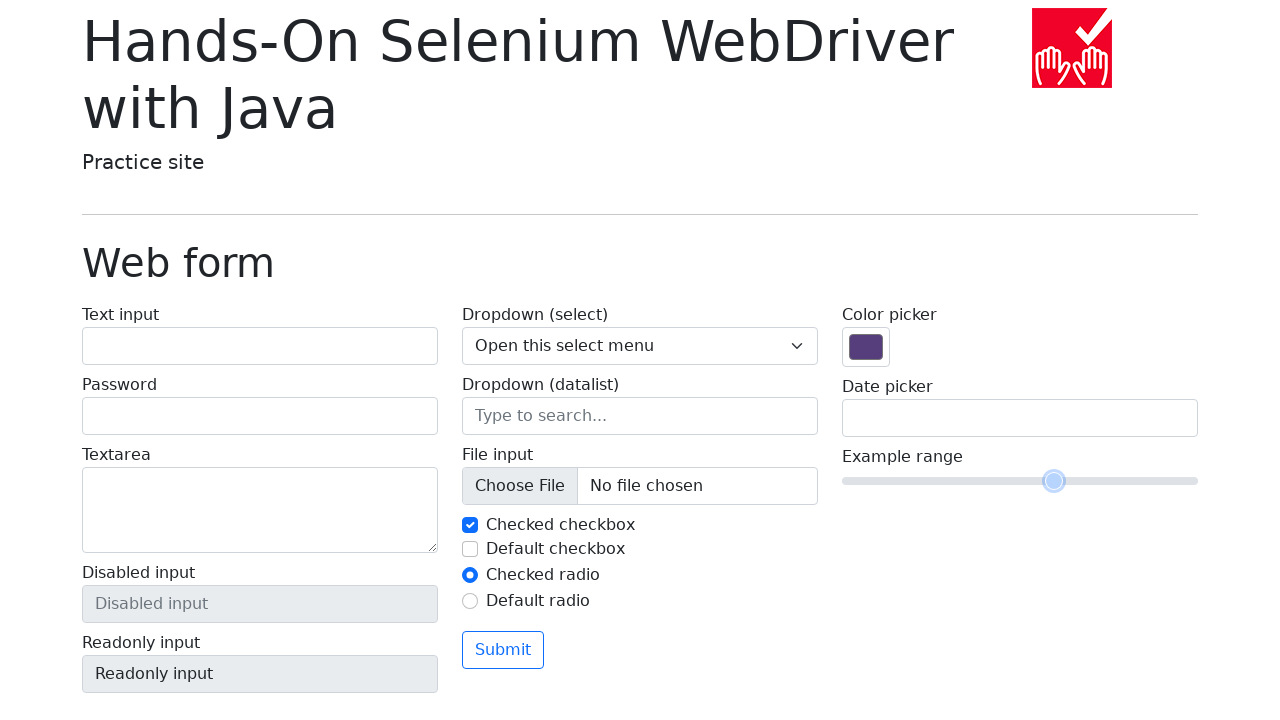

Released mouse button to complete slider drag at (1070, 481)
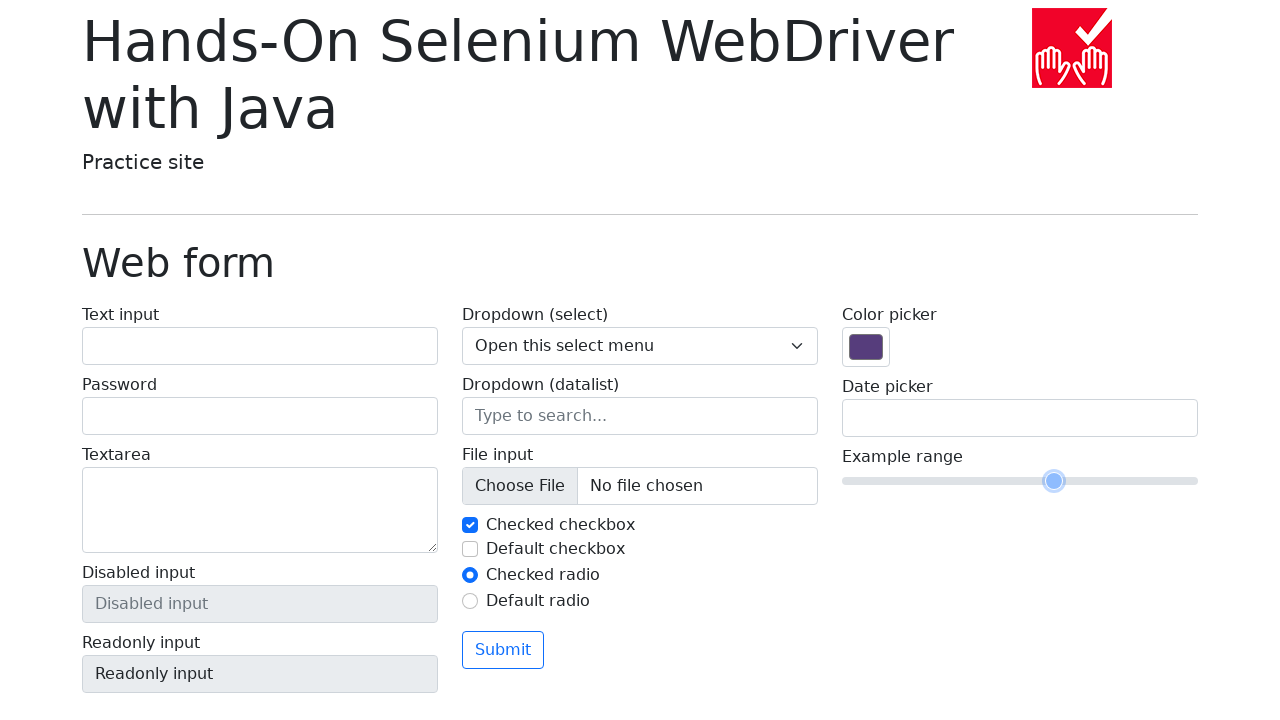

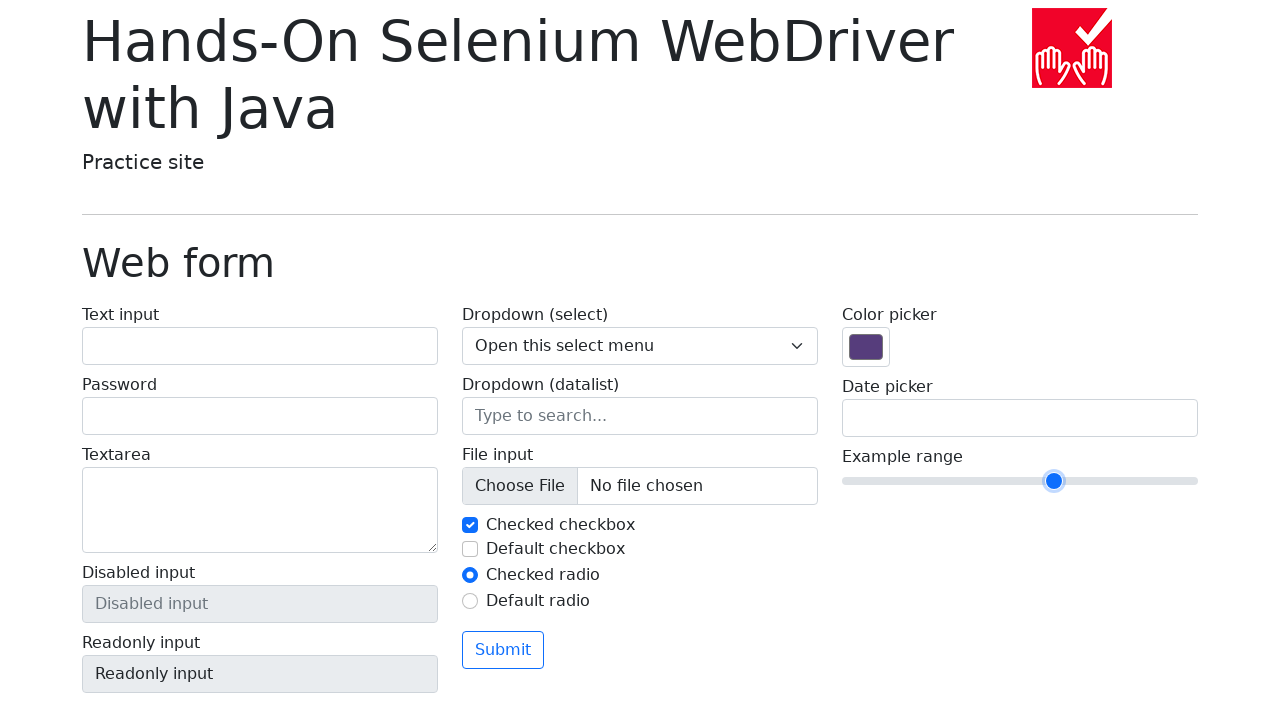